Tests clicking a blue button (with btn-primary class) on the UI testing playground class attribute challenge page

Starting URL: http://uitestingplayground.com/classattr

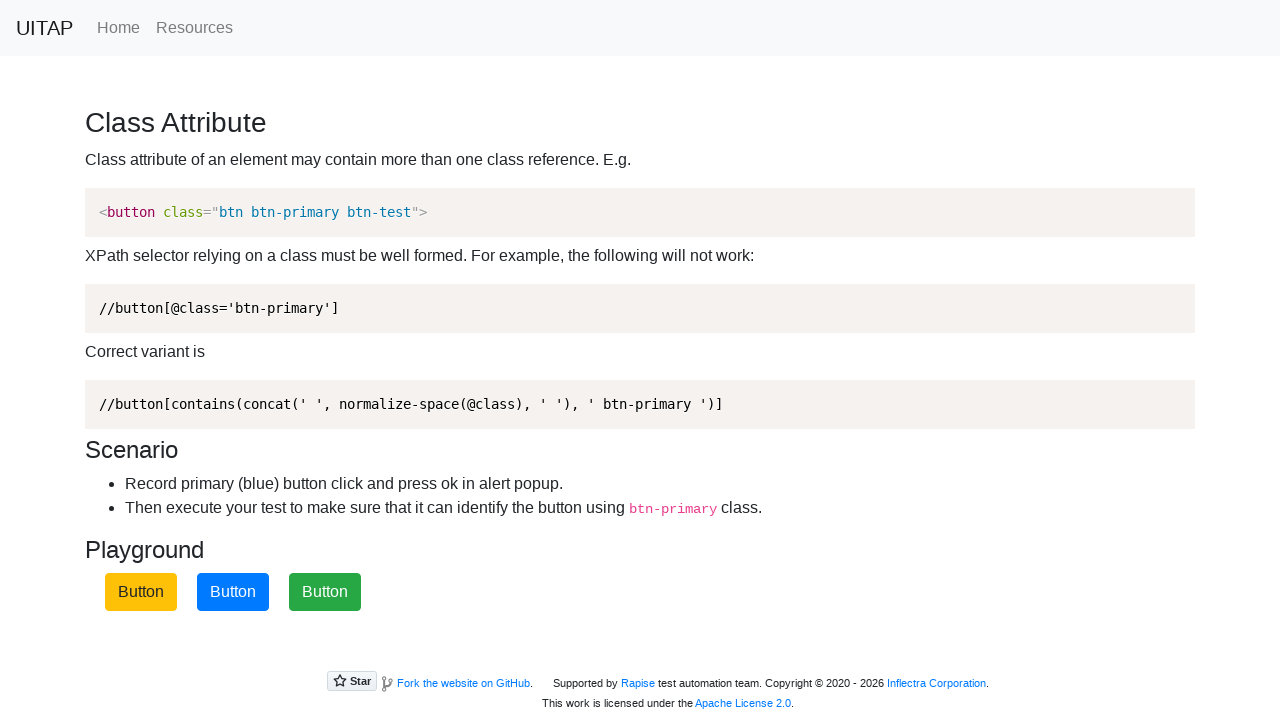

Navigated to UI Testing Playground class attribute challenge page
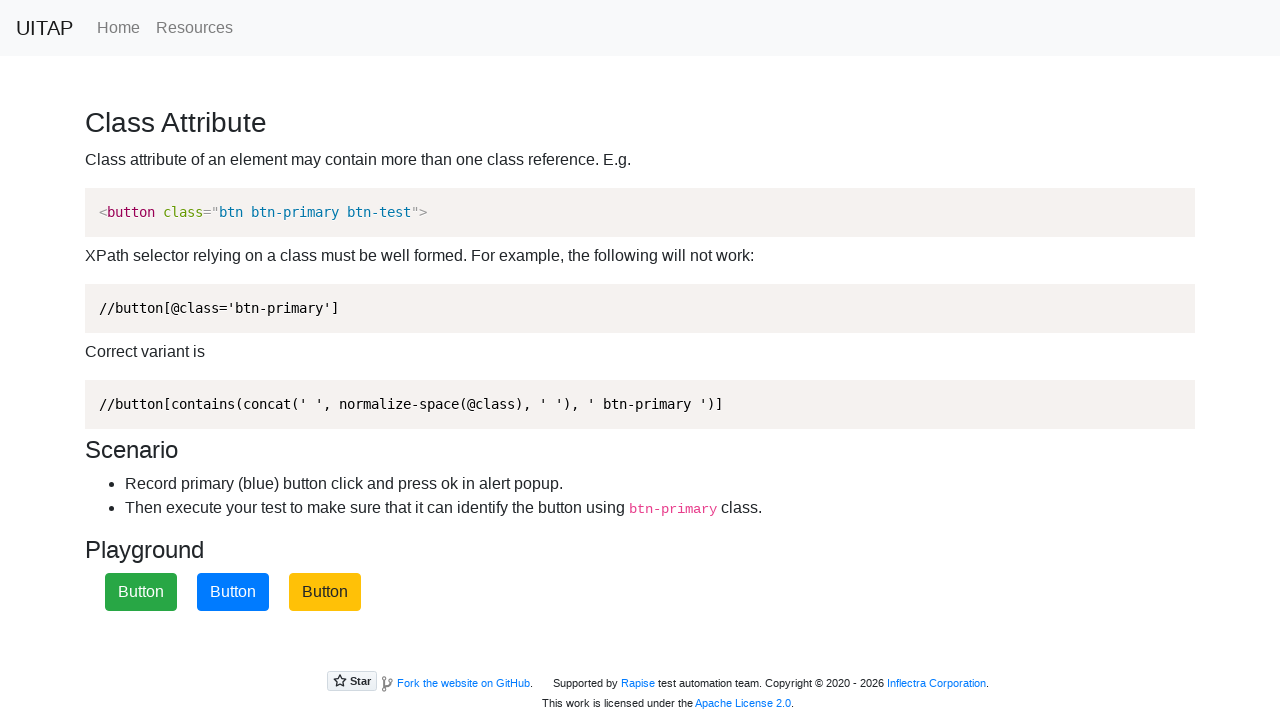

Clicked the blue button with btn-primary class at (233, 592) on .btn-primary
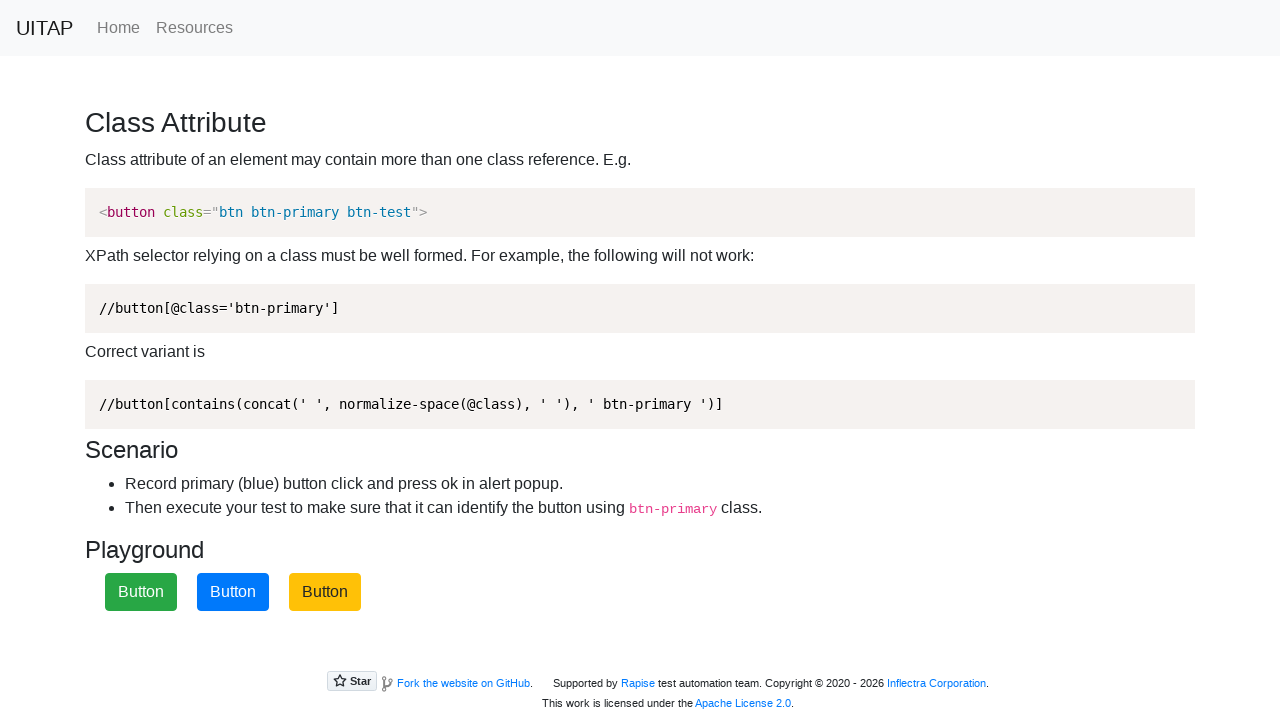

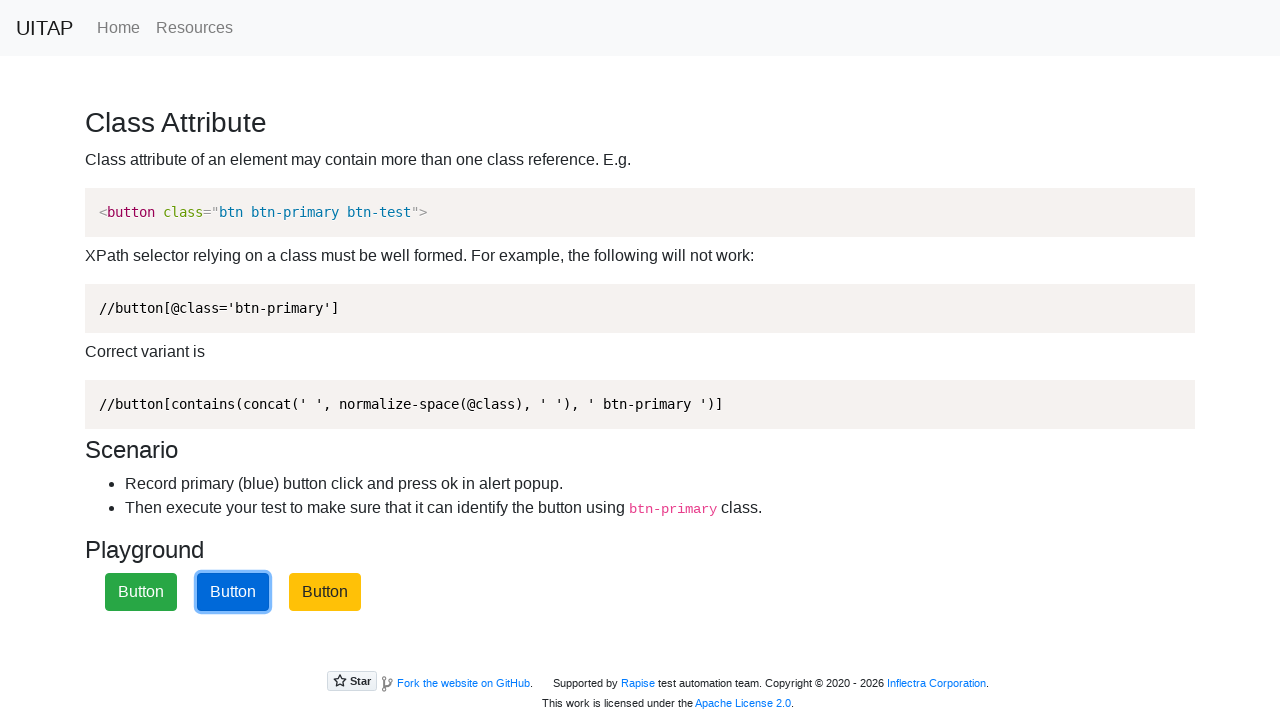